Tests right-clicking a button and verifying the right-click message appears

Starting URL: https://demoqa.com/buttons

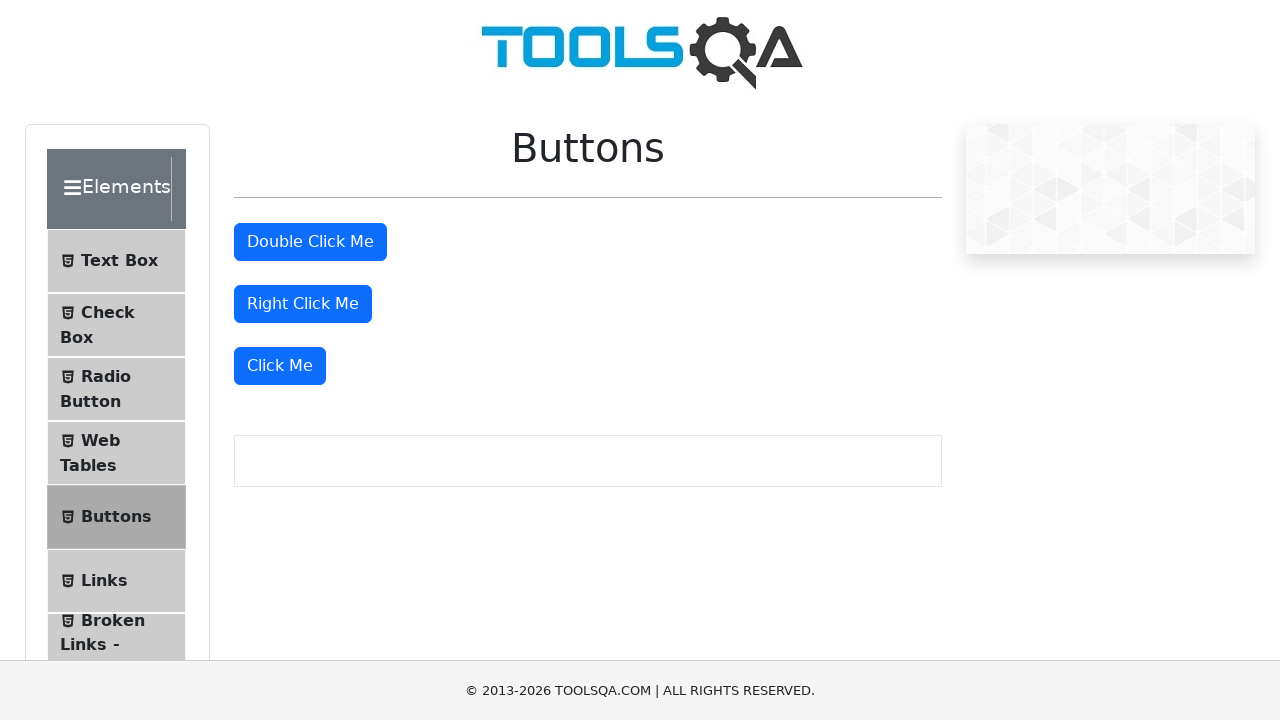

Right-clicked the button element at (303, 304) on #rightClickBtn
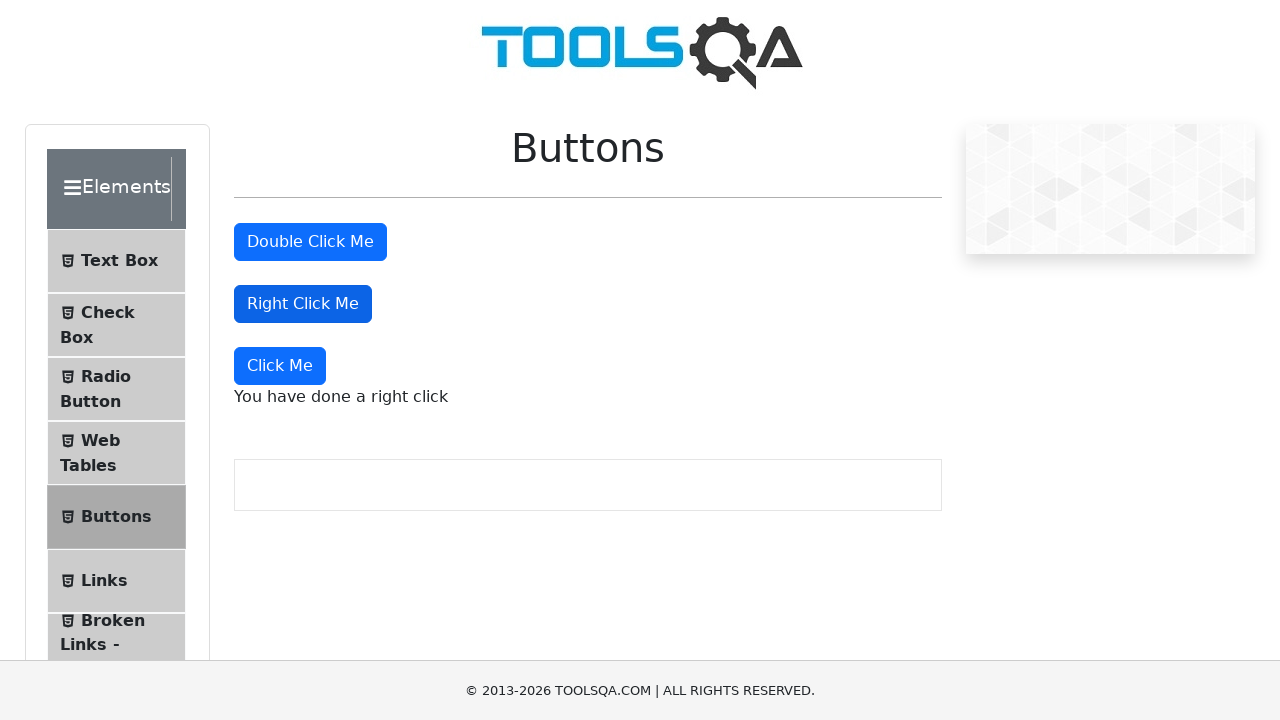

Right-click message appeared and is visible
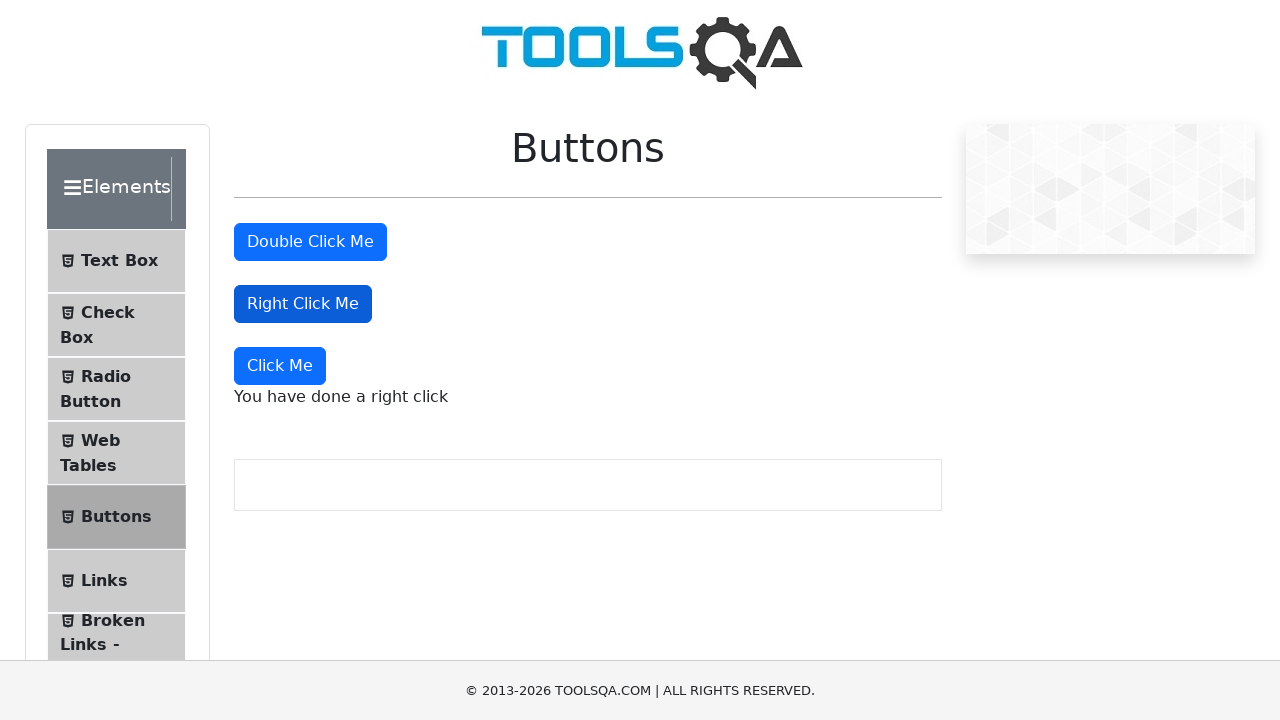

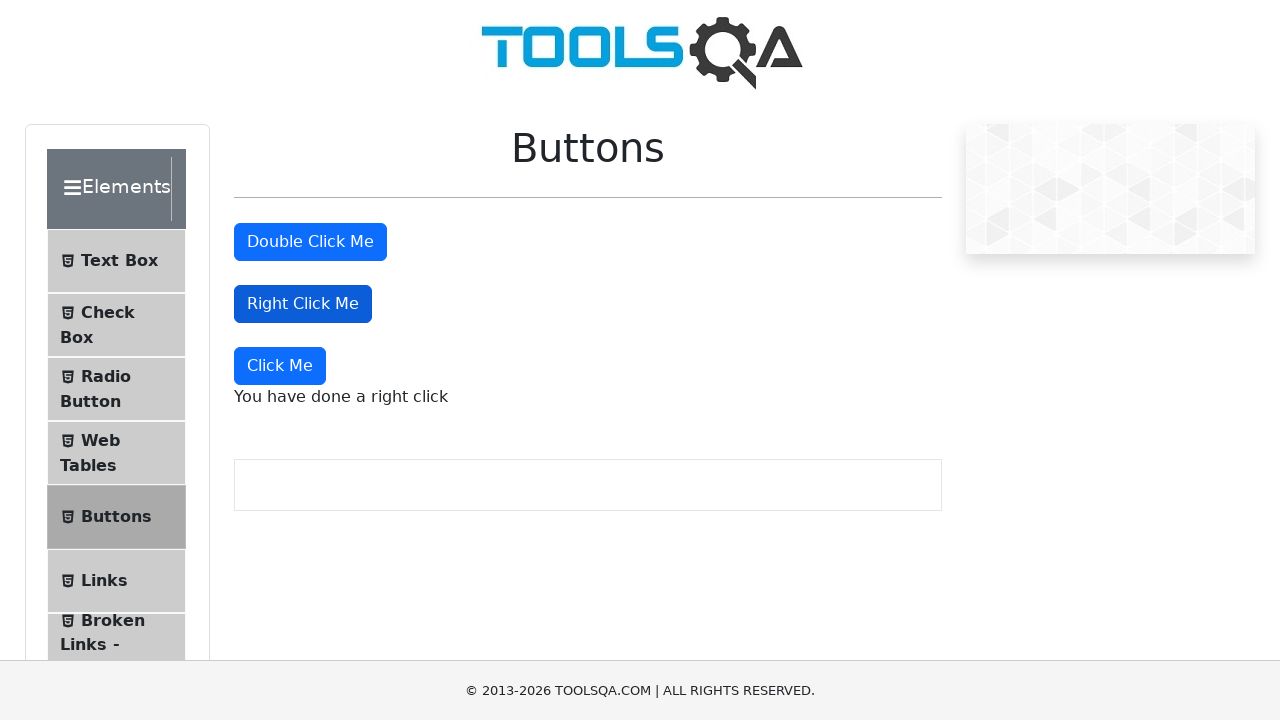